Tests jQuery UI selectable widget by performing multiple selections using keyboard modifiers (Ctrl key) to select multiple items

Starting URL: https://jqueryui.com/selectable/

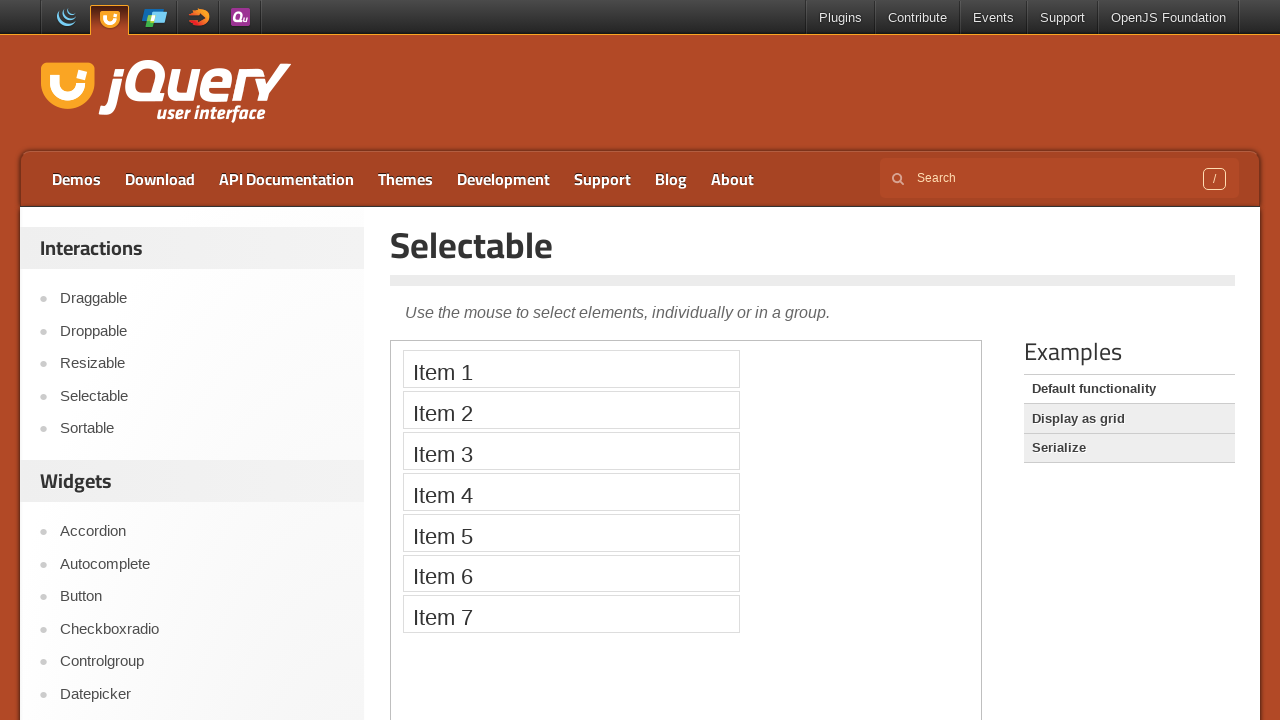

Located and switched to demo iframe
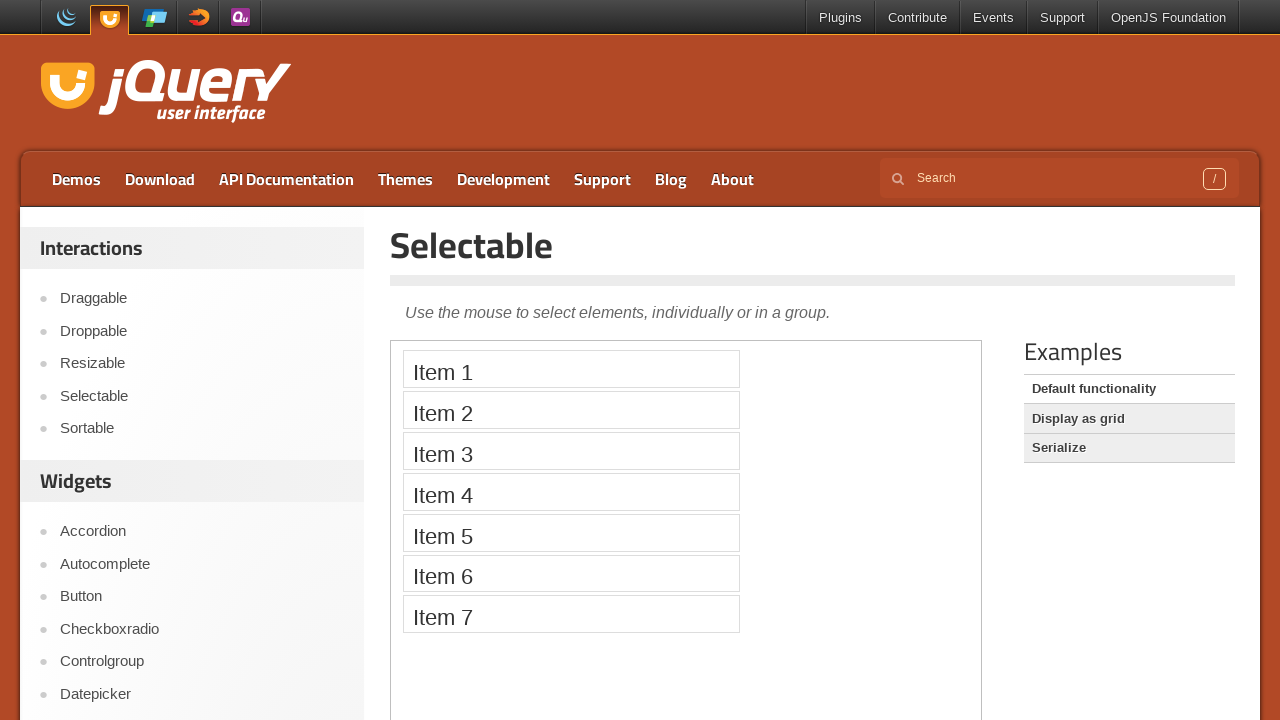

Located selectable item 1
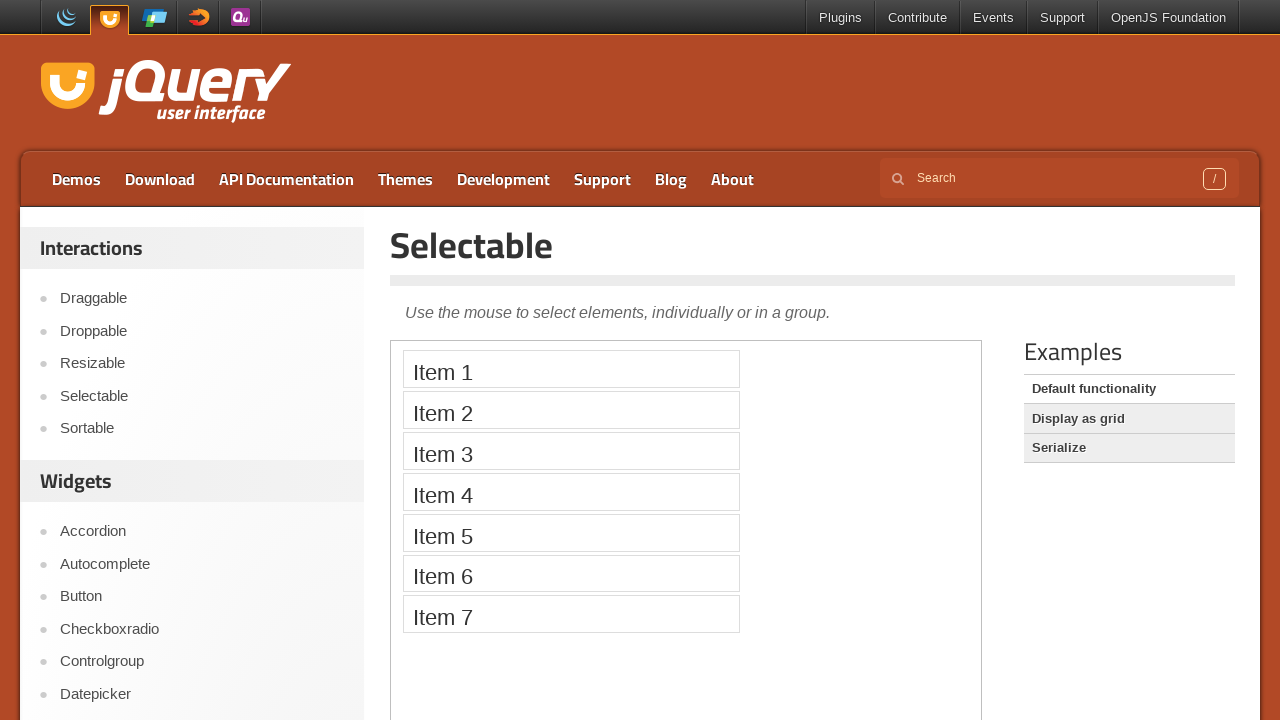

Located selectable item 3
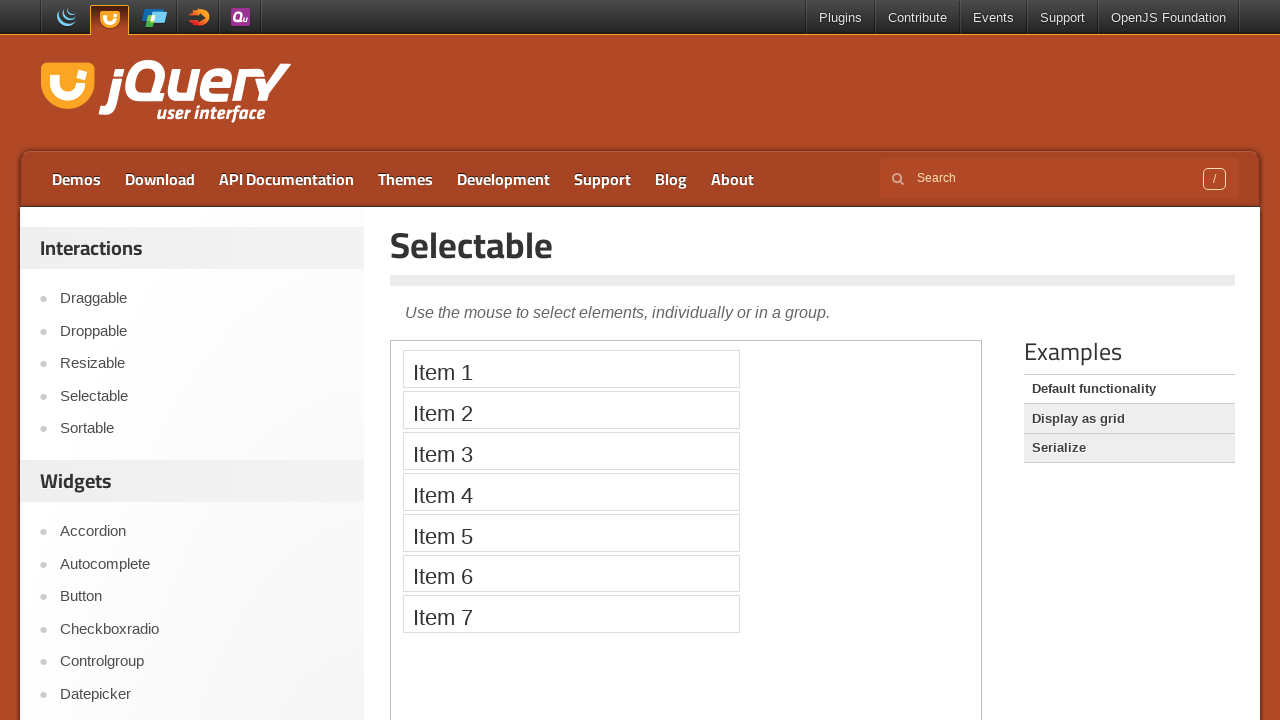

Located selectable item 5
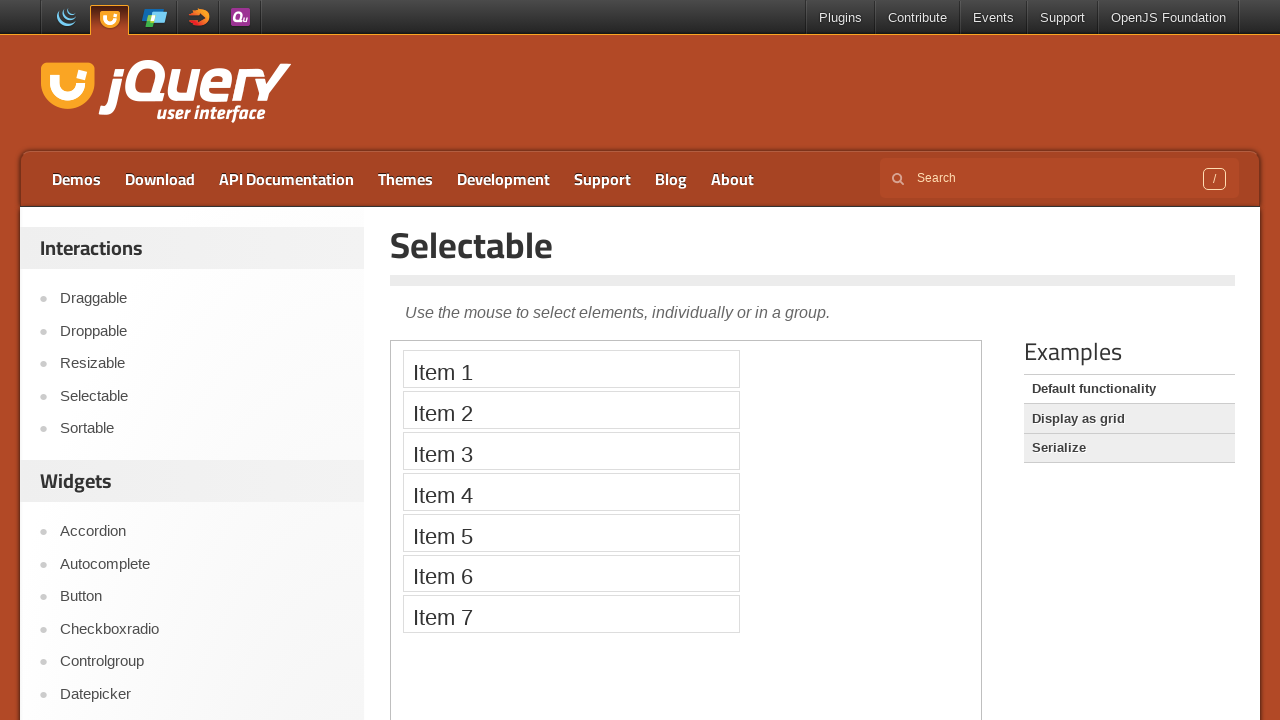

Located selectable item 7
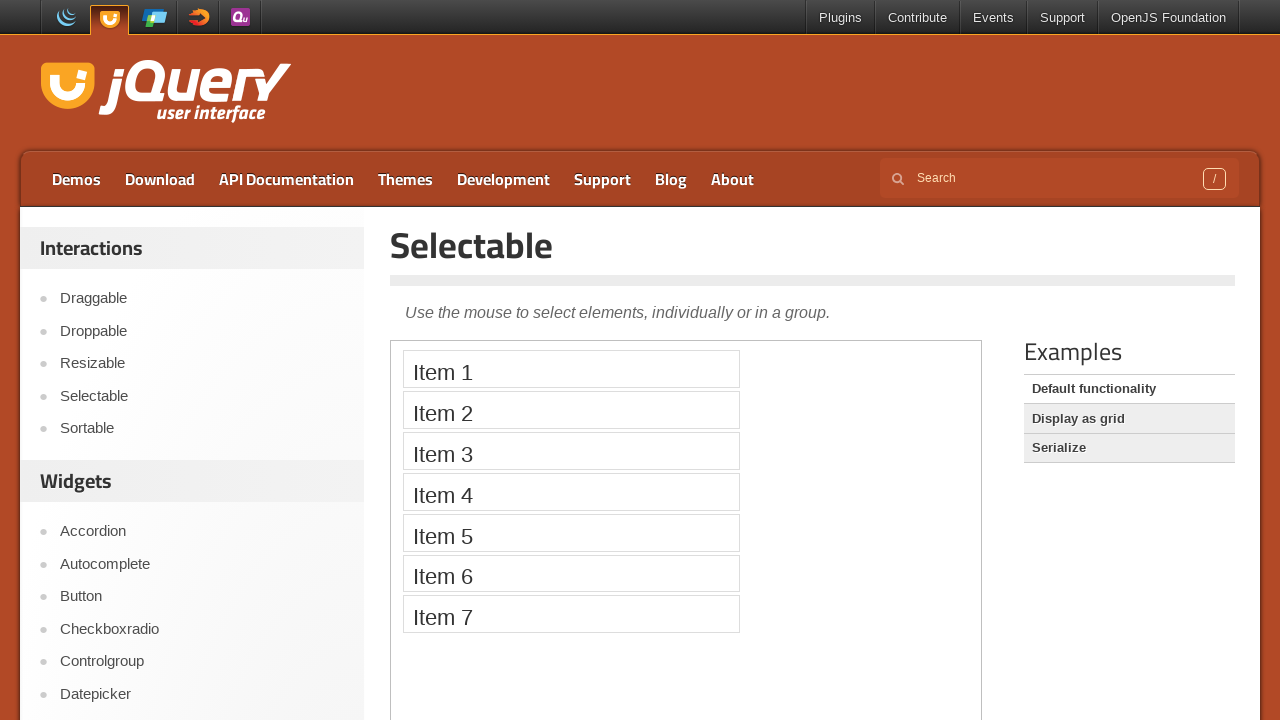

Pressed Control key down
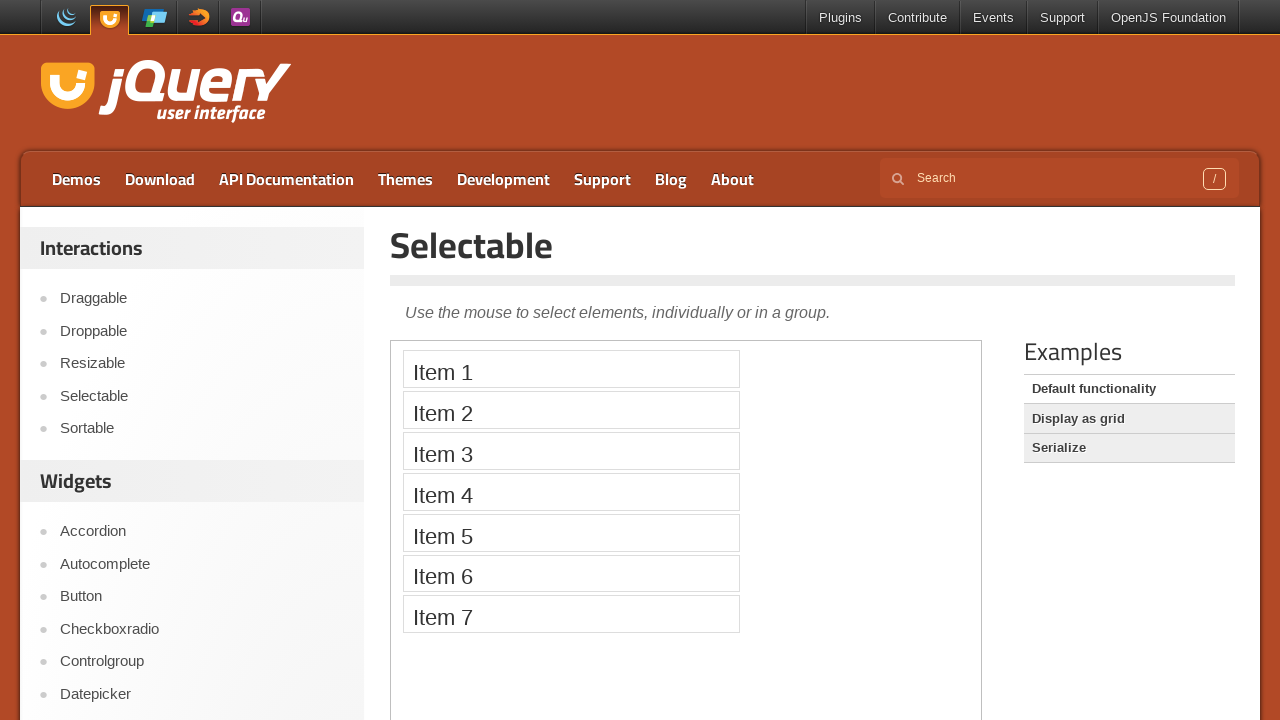

Clicked item 1 while holding Control at (571, 369) on iframe.demo-frame >> internal:control=enter-frame >> (//ol[@id='selectable']//li
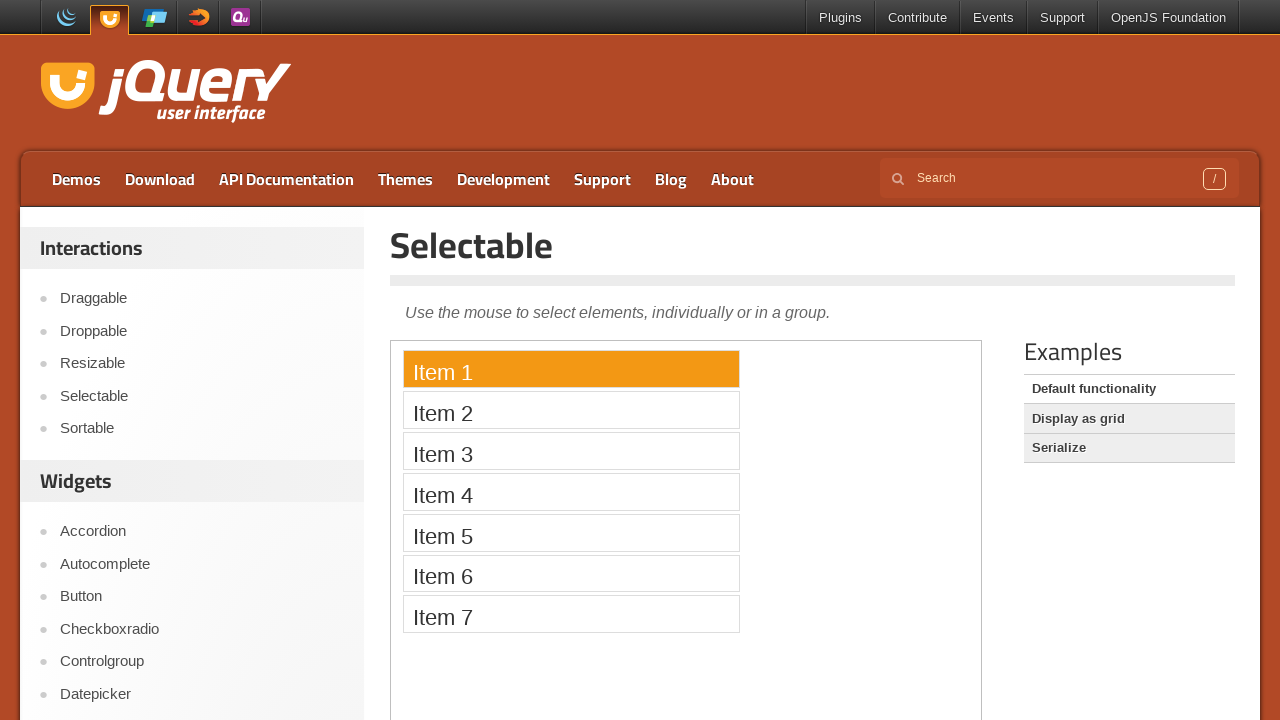

Clicked item 3 while holding Control at (571, 451) on iframe.demo-frame >> internal:control=enter-frame >> (//ol[@id='selectable']//li
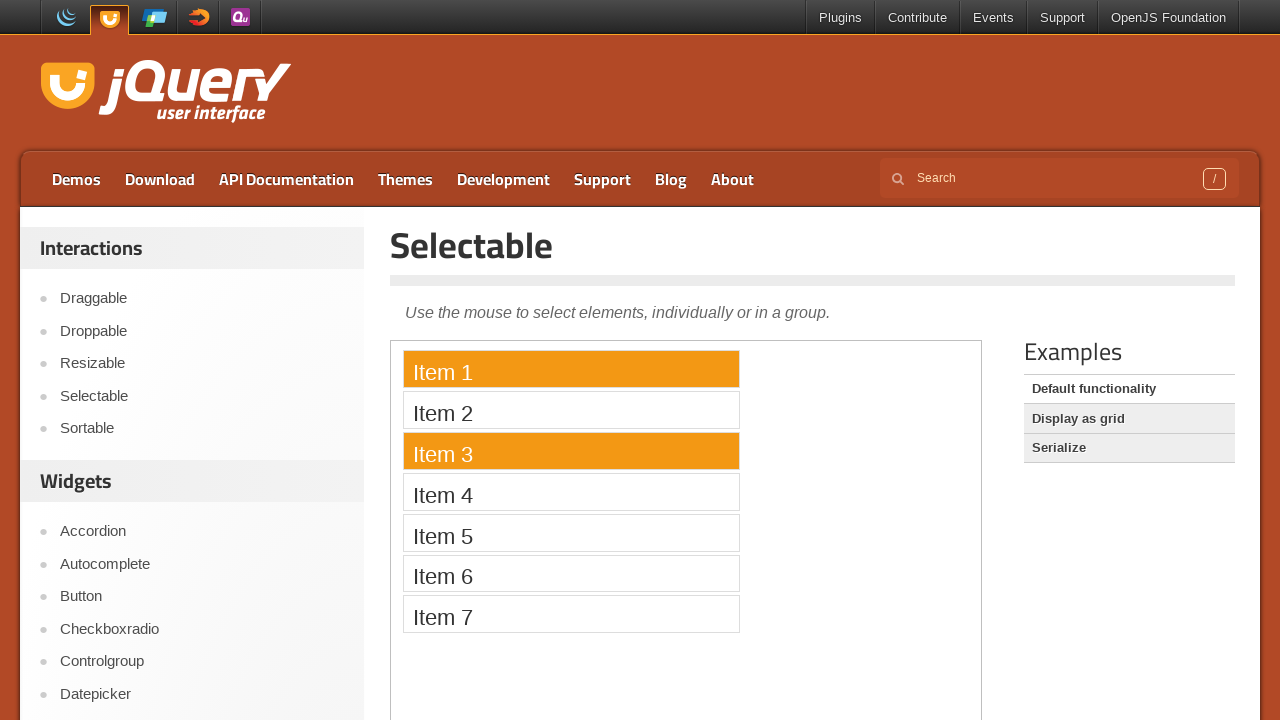

Clicked item 5 while holding Control at (571, 532) on iframe.demo-frame >> internal:control=enter-frame >> (//ol[@id='selectable']//li
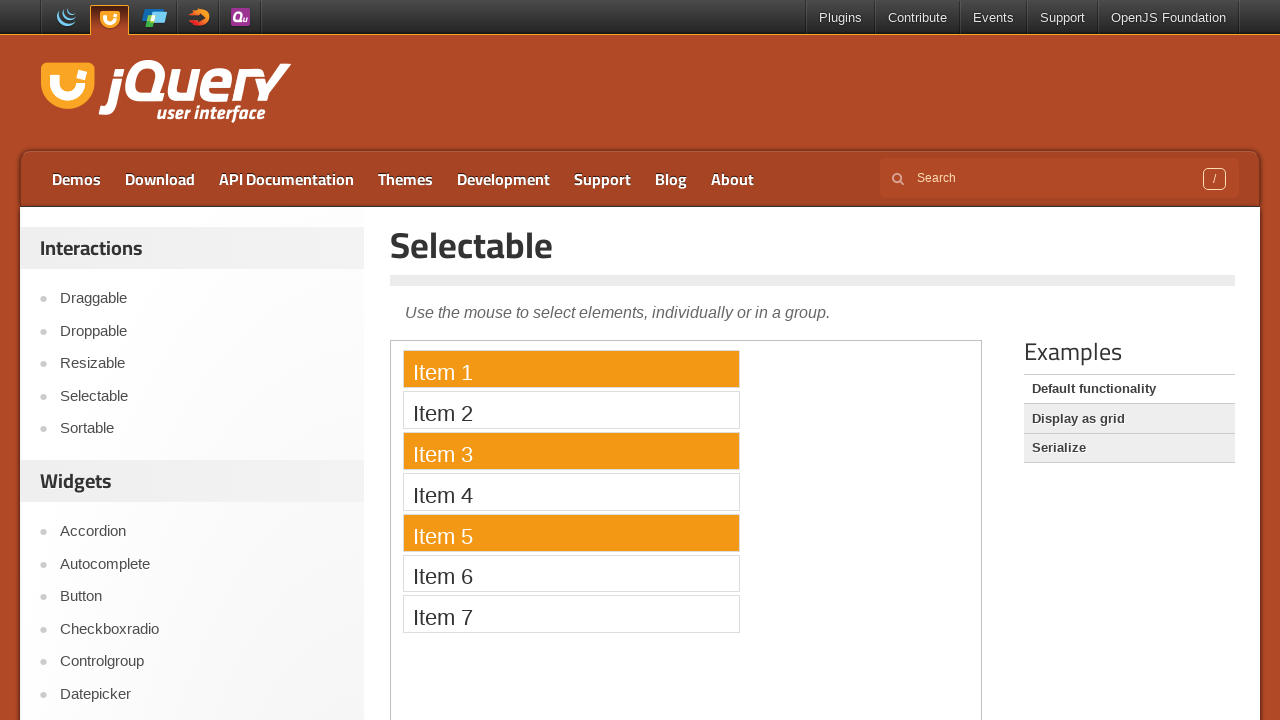

Clicked item 7 while holding Control at (571, 614) on iframe.demo-frame >> internal:control=enter-frame >> (//ol[@id='selectable']//li
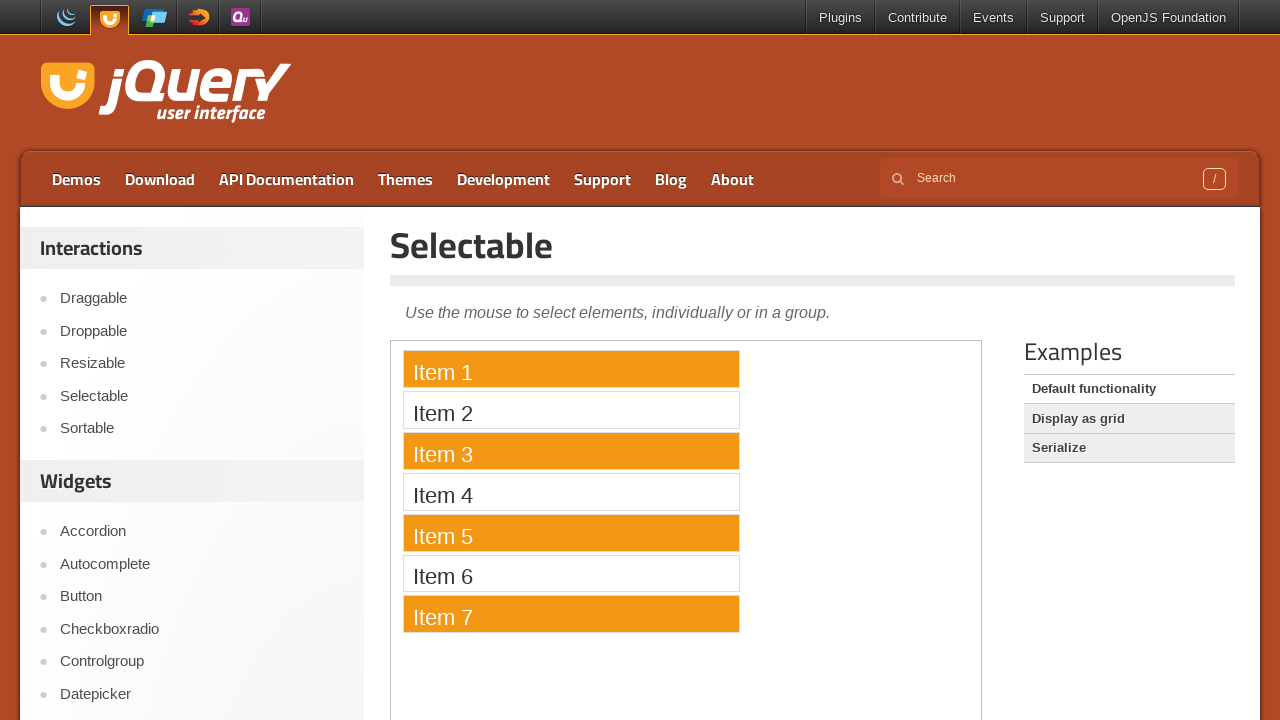

Released Control key after multi-selection
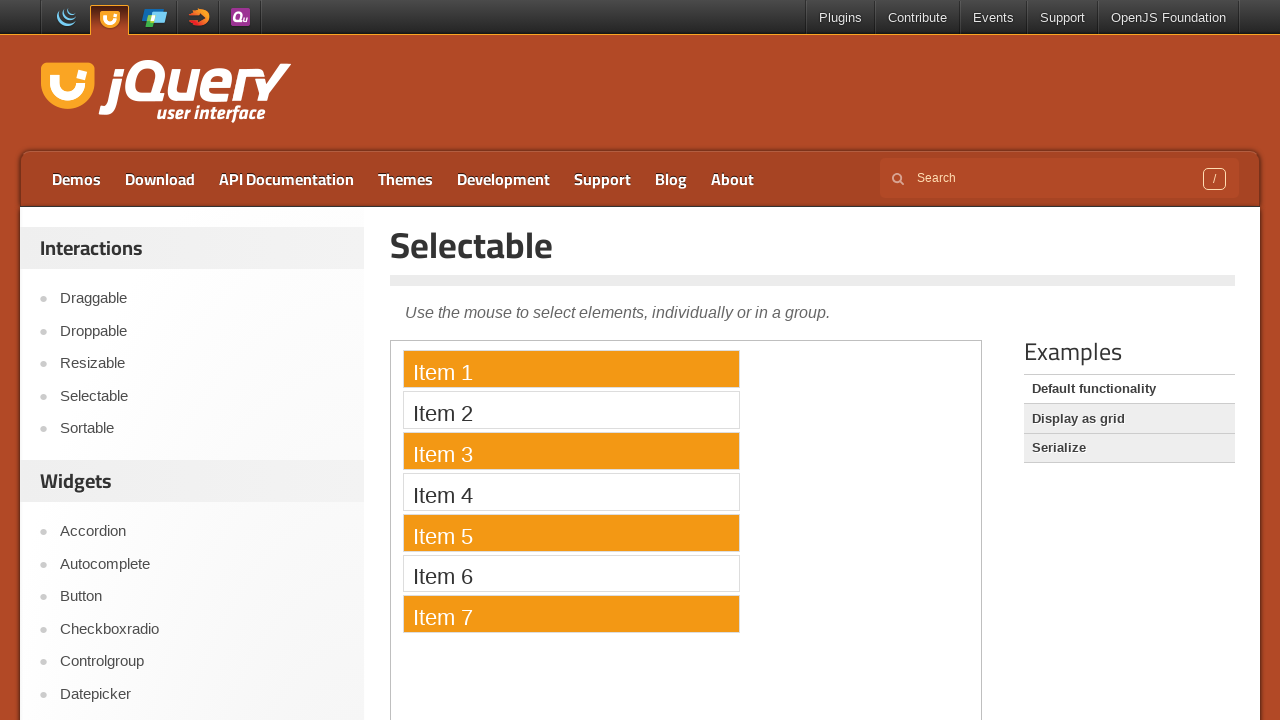

Waited 3 seconds for UI to settle
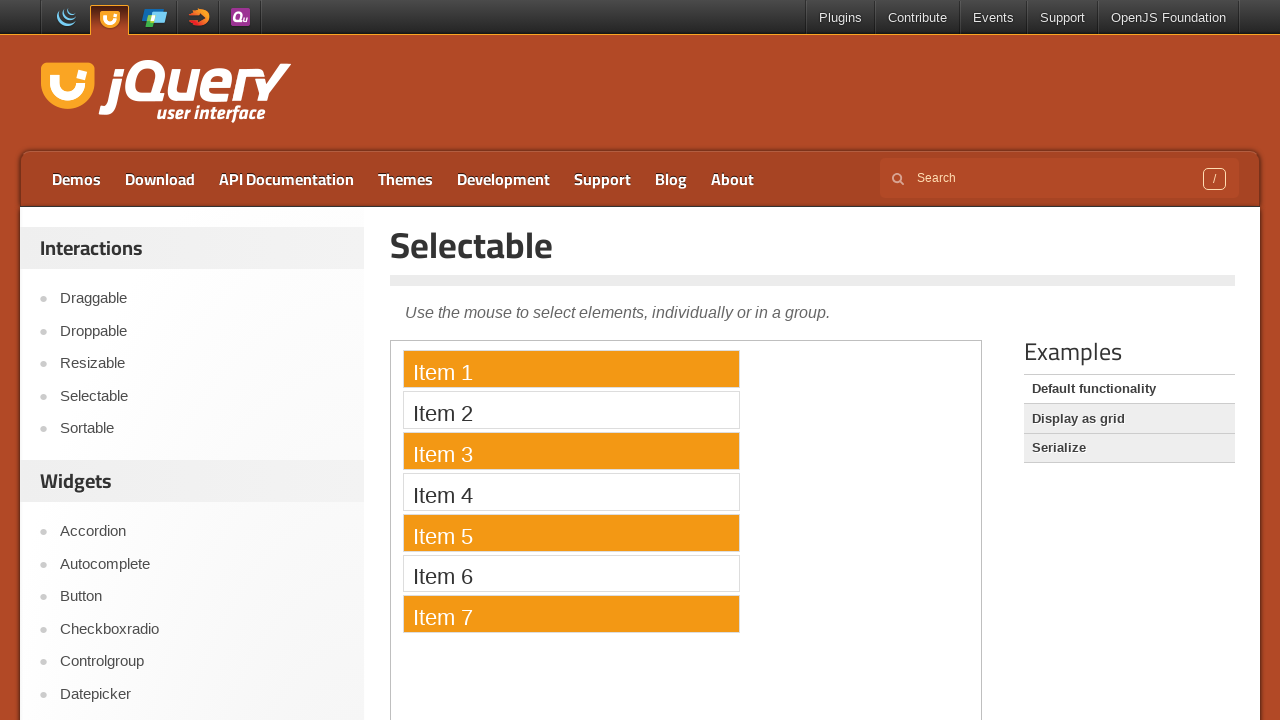

Pressed Control key down for second multi-selection
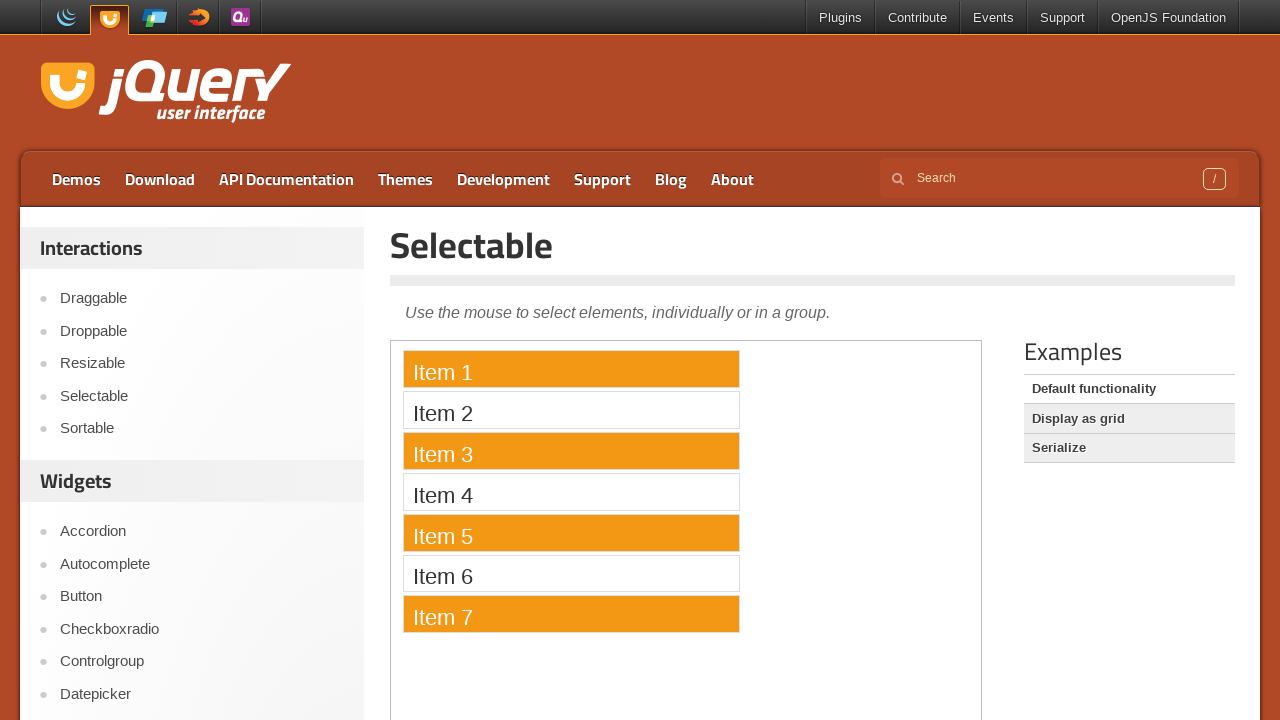

Clicked item 1 in second multi-selection at (571, 369) on iframe.demo-frame >> internal:control=enter-frame >> (//ol[@id='selectable']//li
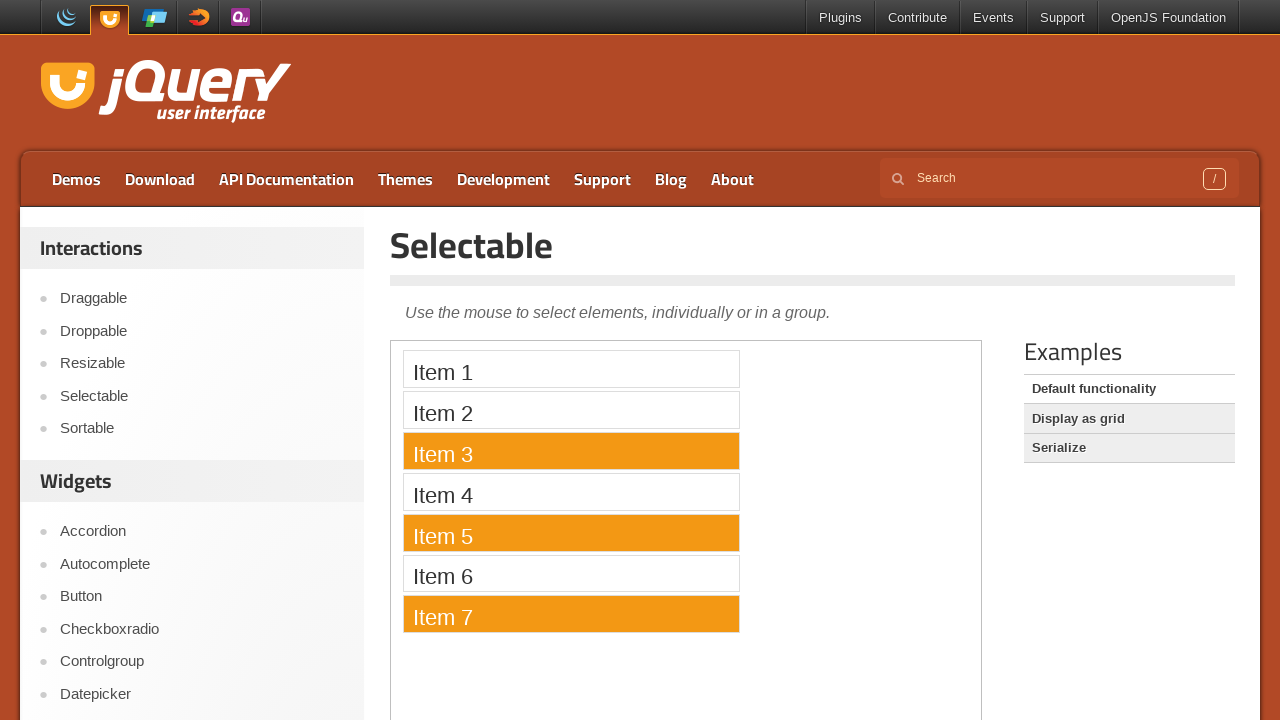

Clicked item 3 in second multi-selection at (571, 451) on iframe.demo-frame >> internal:control=enter-frame >> (//ol[@id='selectable']//li
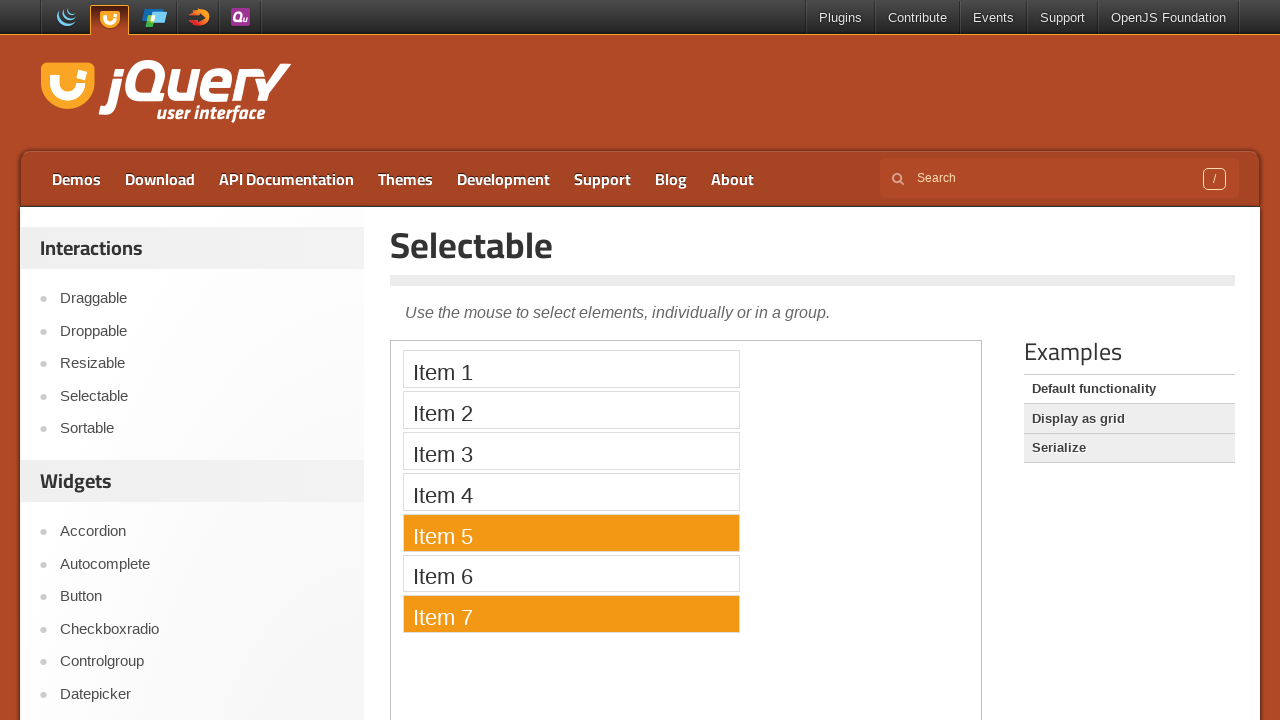

Clicked item 5 in second multi-selection at (571, 532) on iframe.demo-frame >> internal:control=enter-frame >> (//ol[@id='selectable']//li
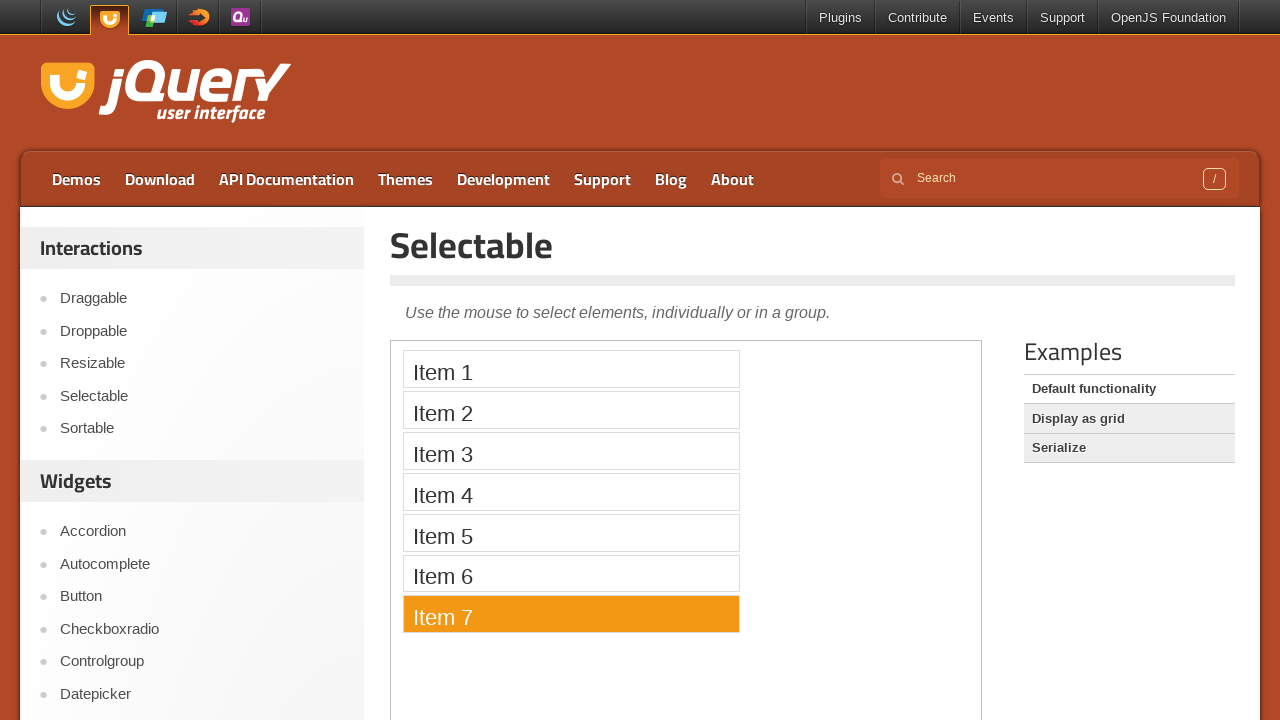

Clicked item 7 in second multi-selection at (571, 614) on iframe.demo-frame >> internal:control=enter-frame >> (//ol[@id='selectable']//li
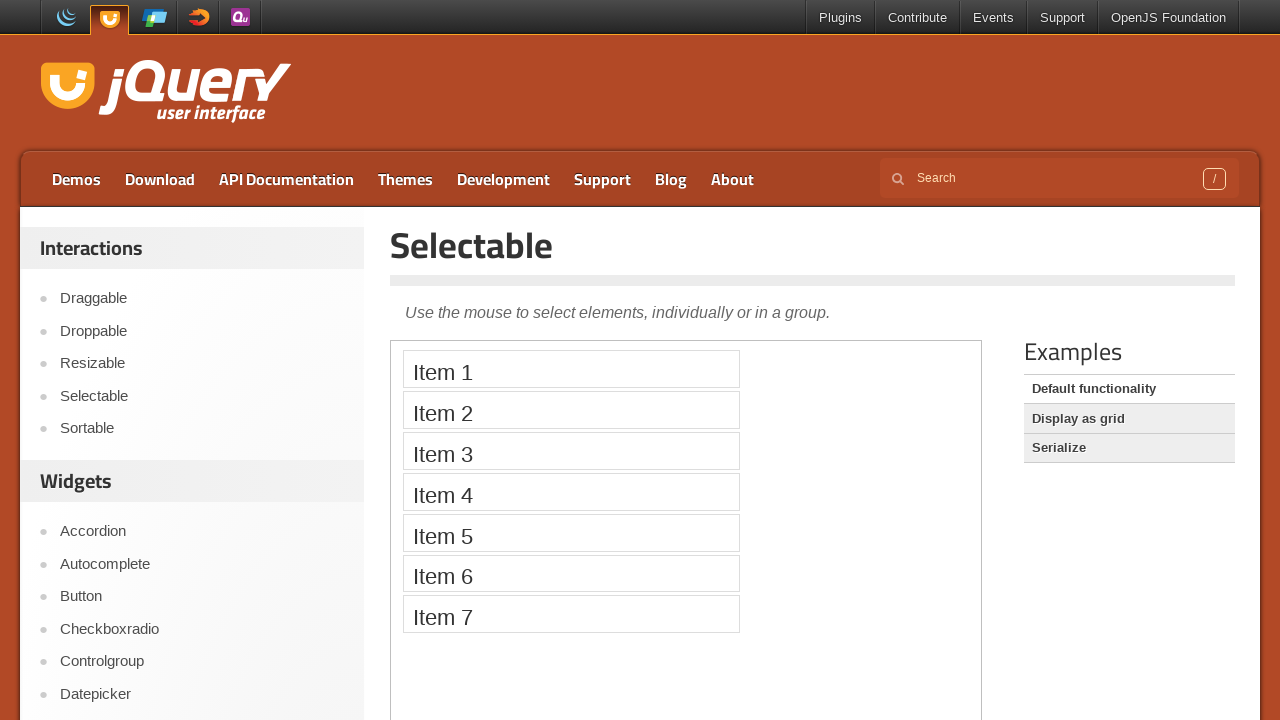

Released Control key after second multi-selection
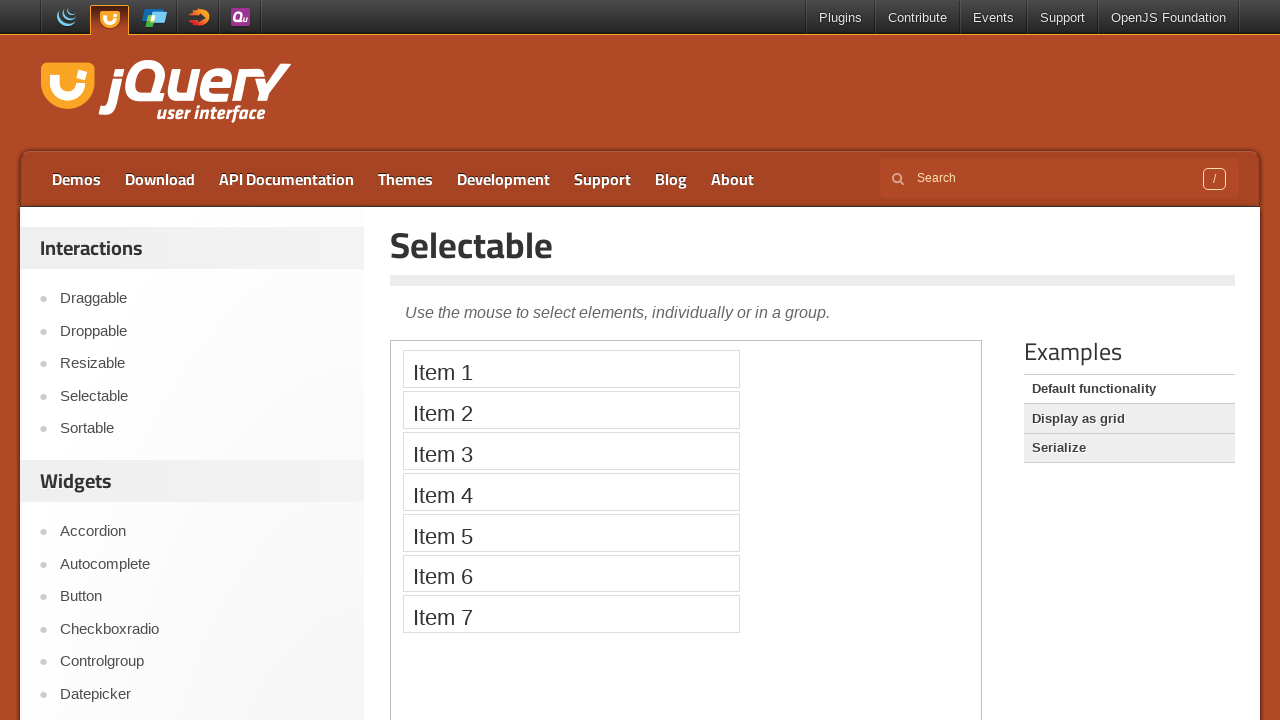

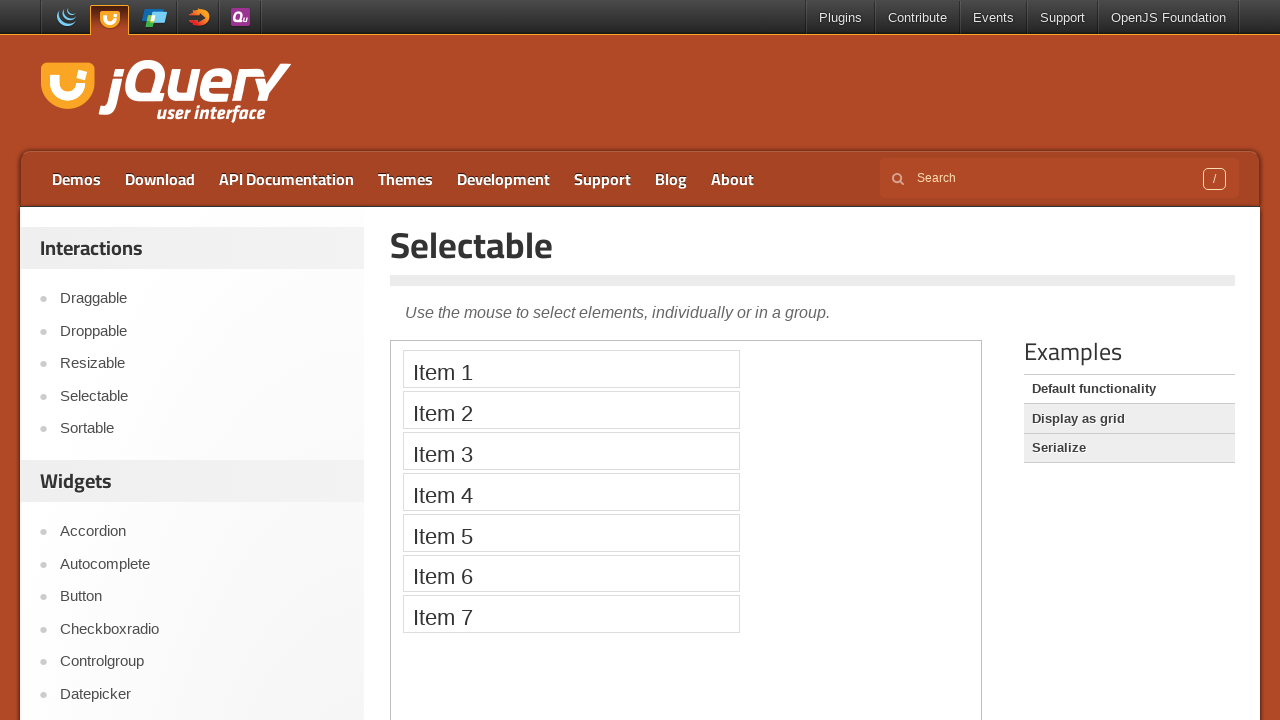